Tests e-commerce functionality by adding multiple products to cart and proceeding to checkout

Starting URL: https://rahulshettyacademy.com/seleniumPractise/

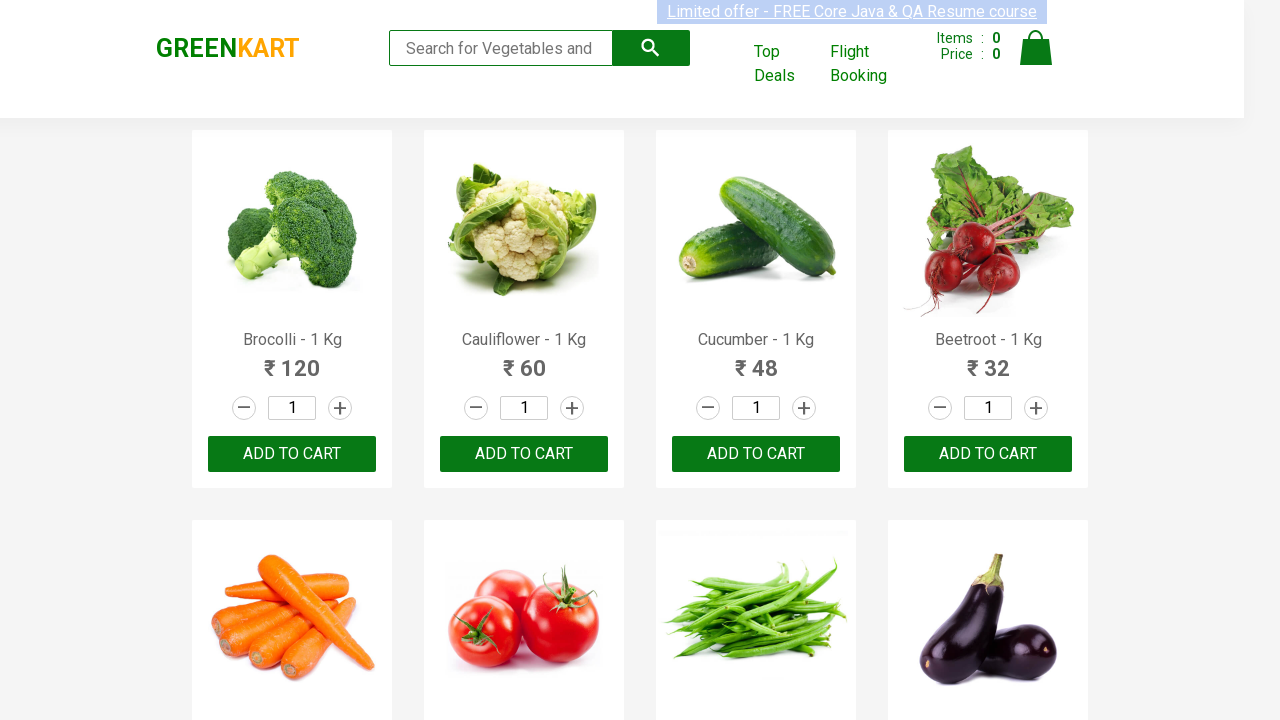

Retrieved all product elements from the page
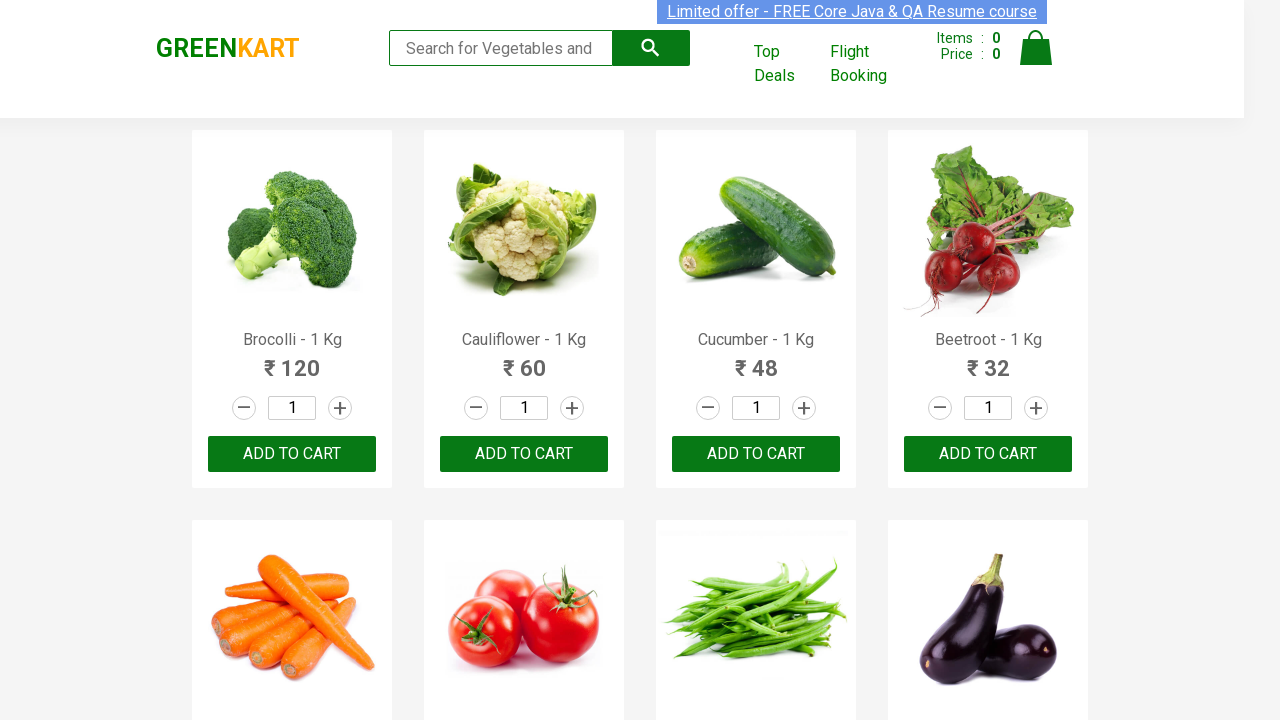

Retrieved text content from product element 0
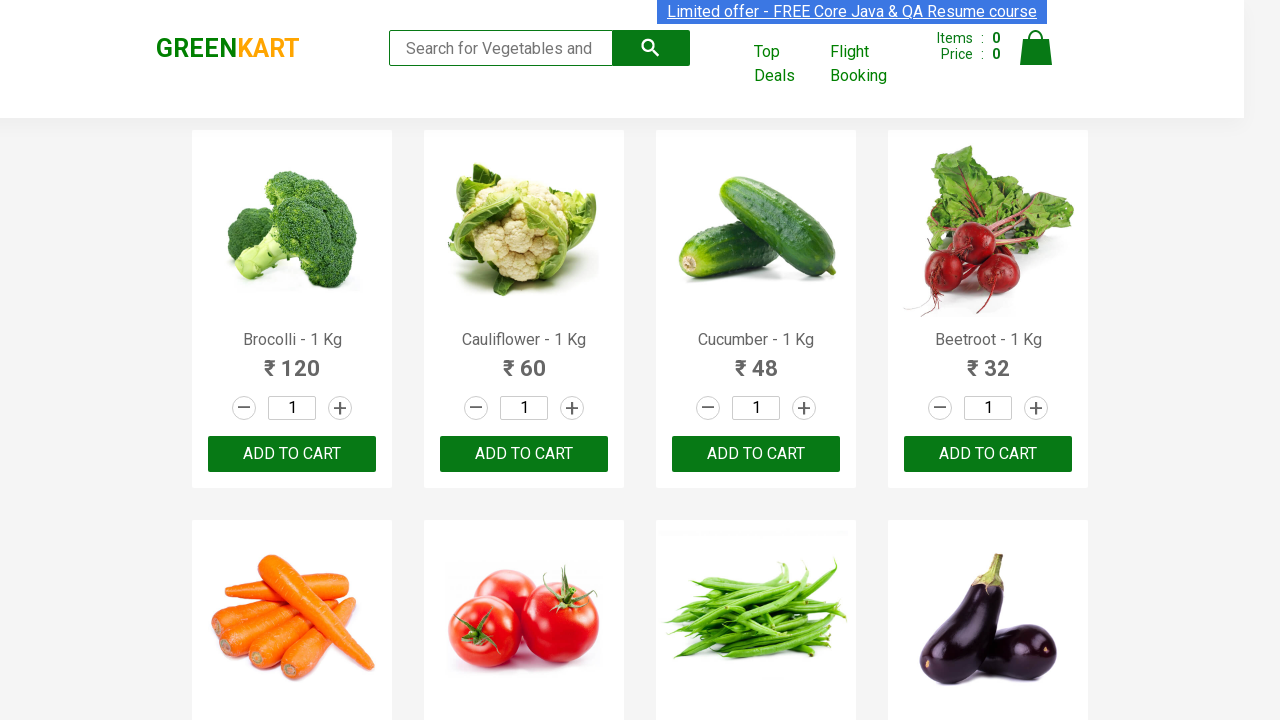

Retrieved text content from product element 1
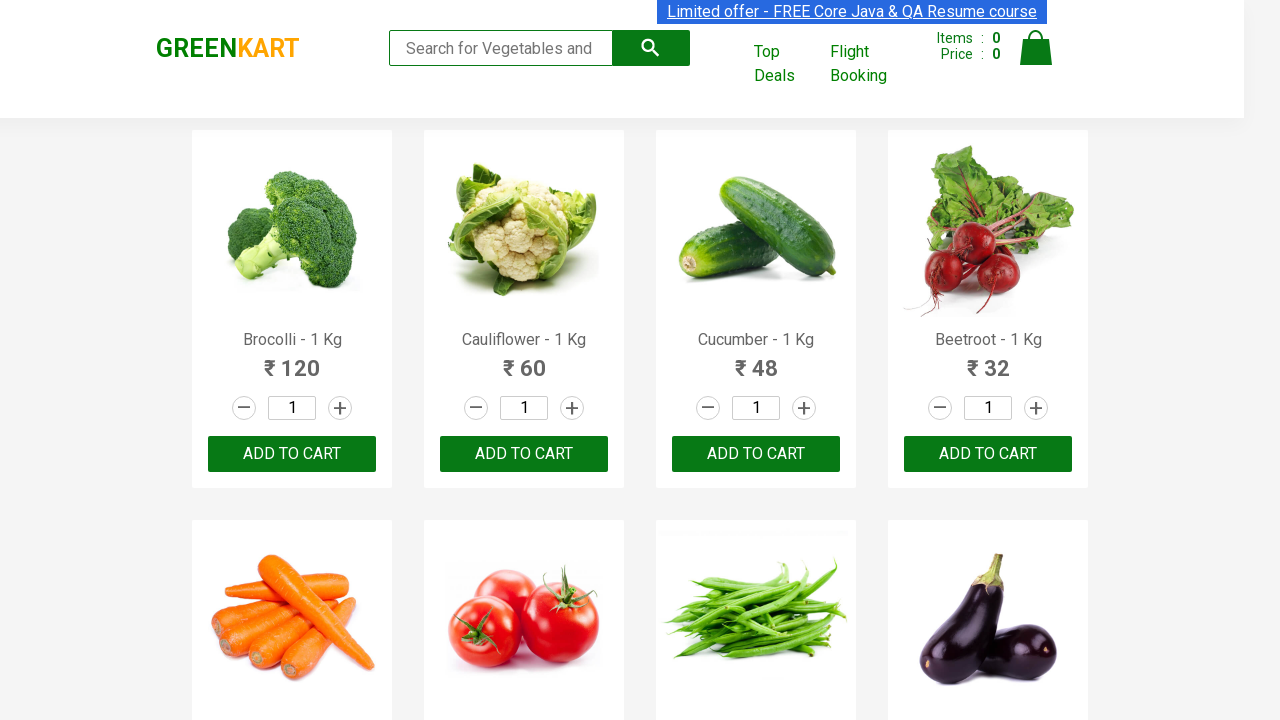

Clicked ADD TO CART button for Cauliflower at (524, 454) on button:text('ADD TO CART') >> nth=1
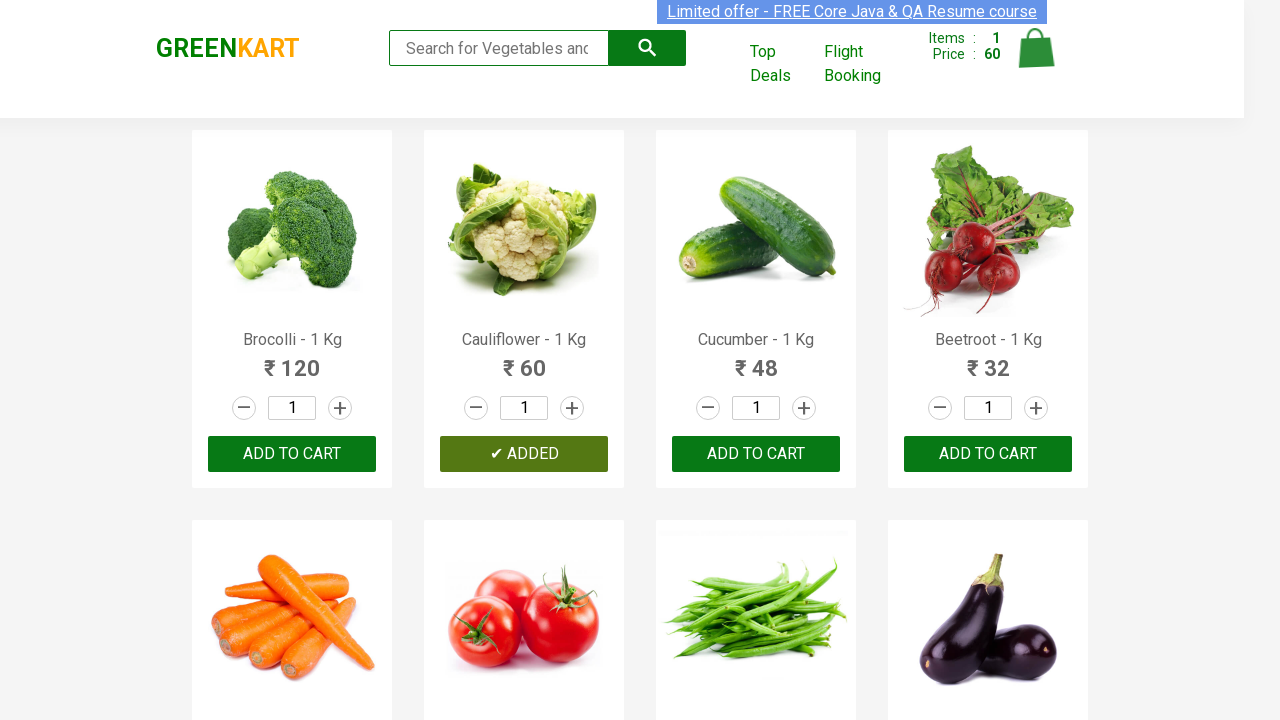

Retrieved text content from product element 2
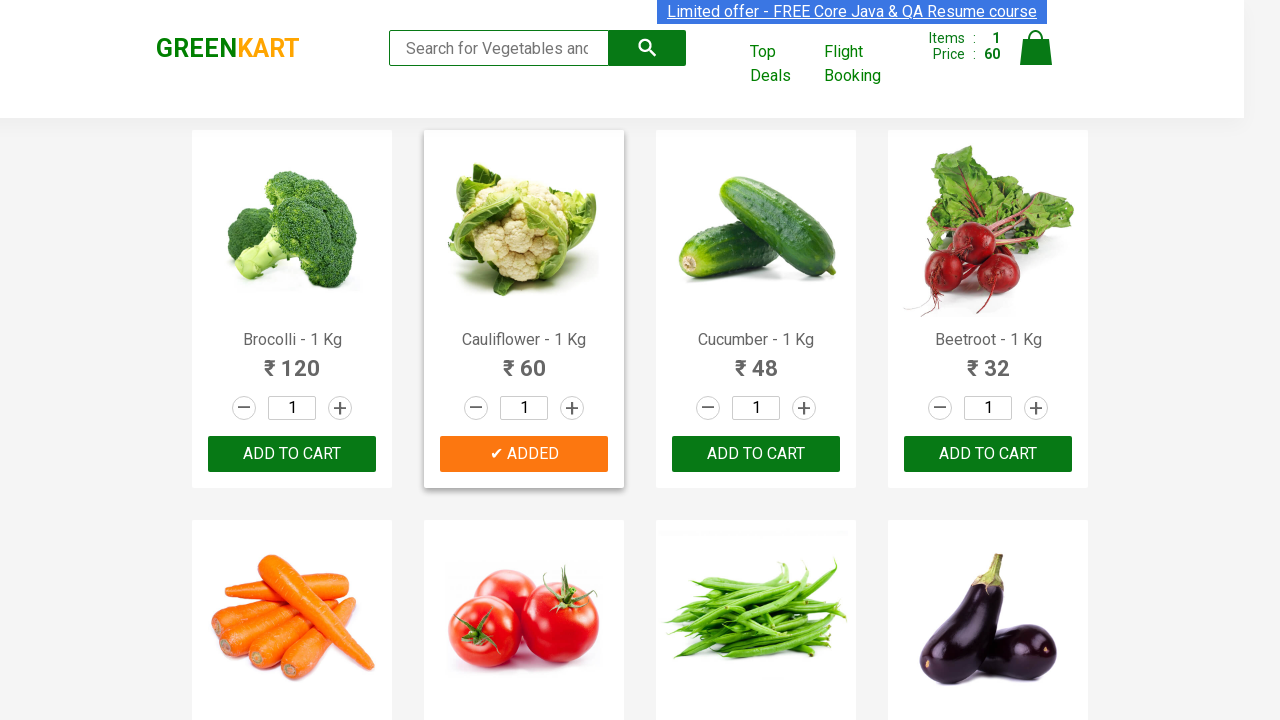

Retrieved text content from product element 3
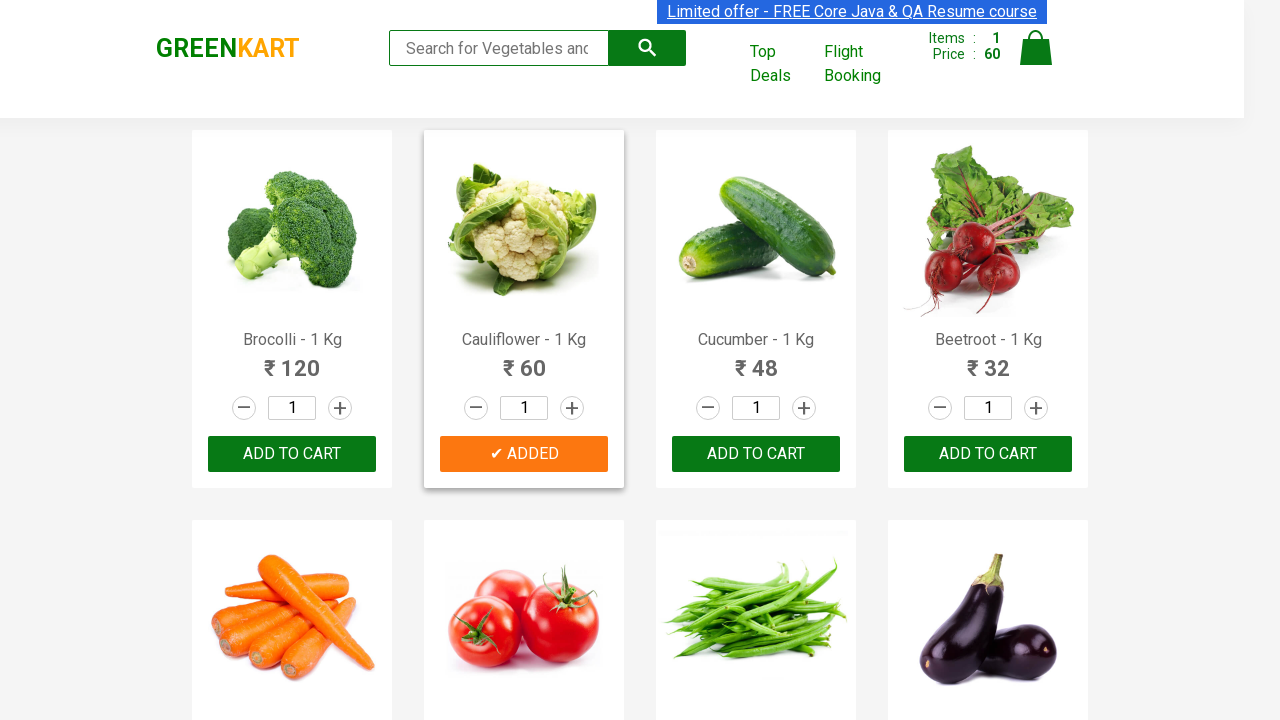

Clicked ADD TO CART button for Beetroot at (292, 360) on button:text('ADD TO CART') >> nth=3
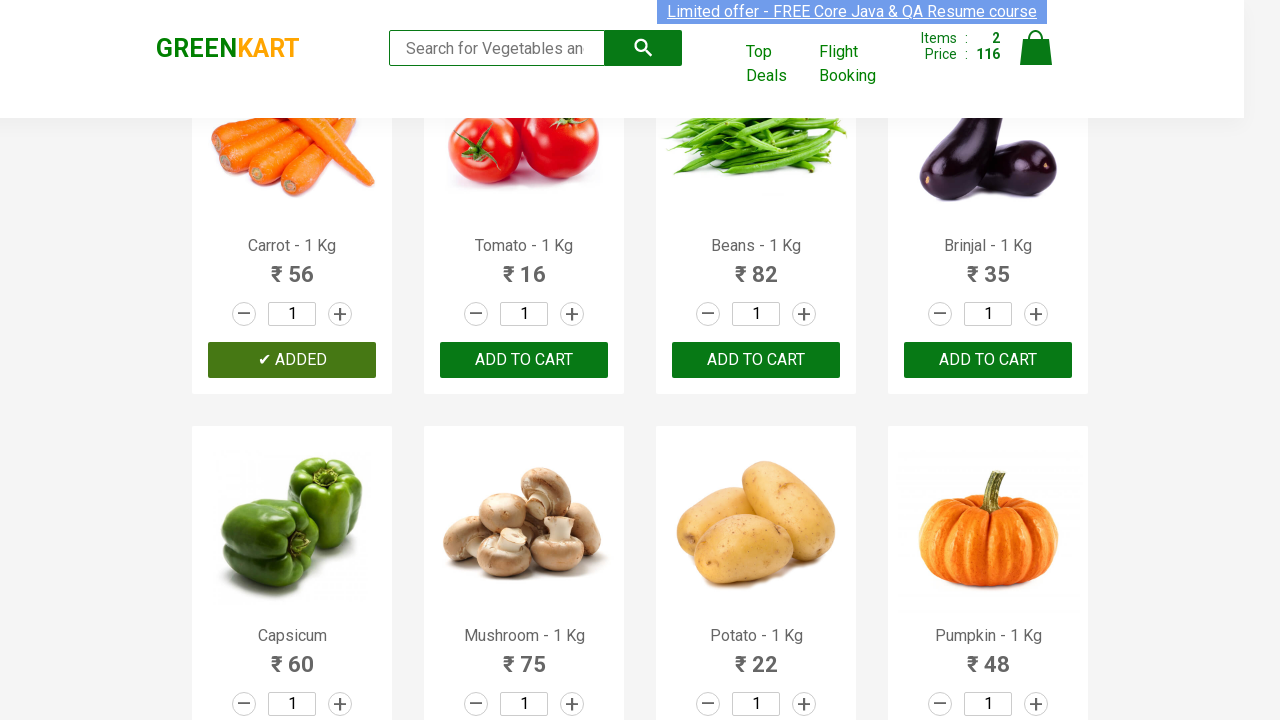

Retrieved text content from product element 4
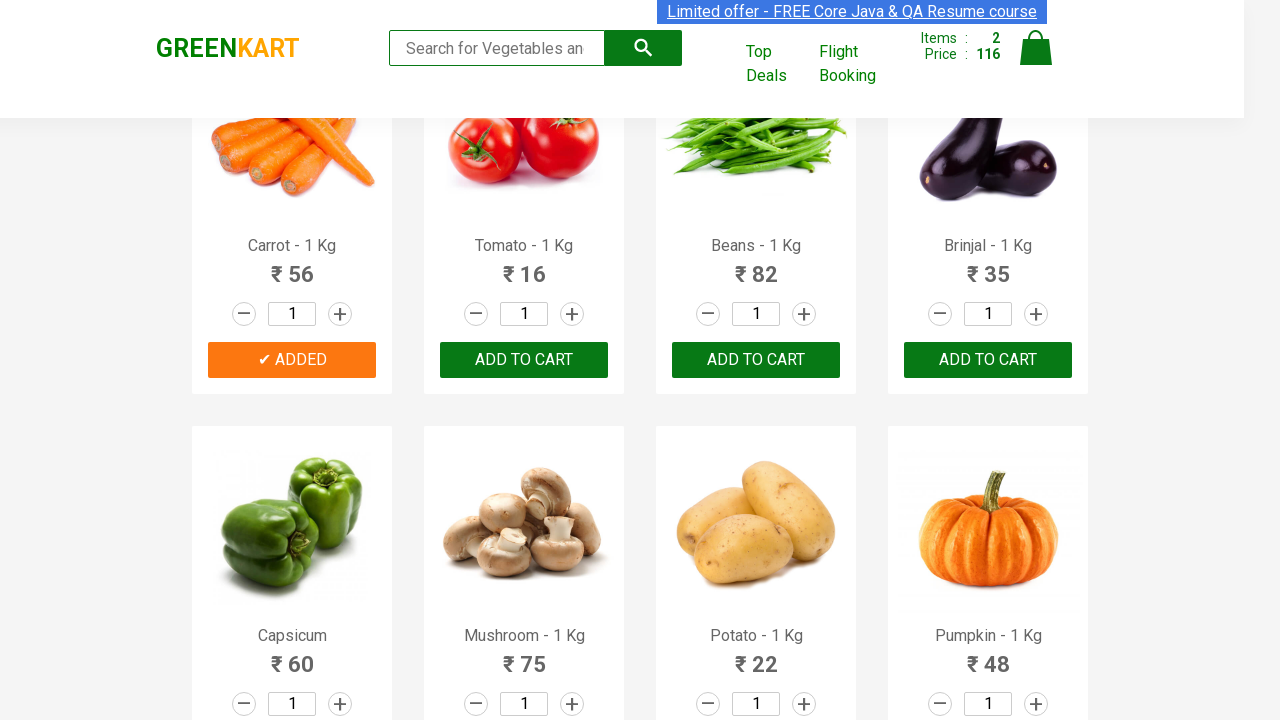

Retrieved text content from product element 5
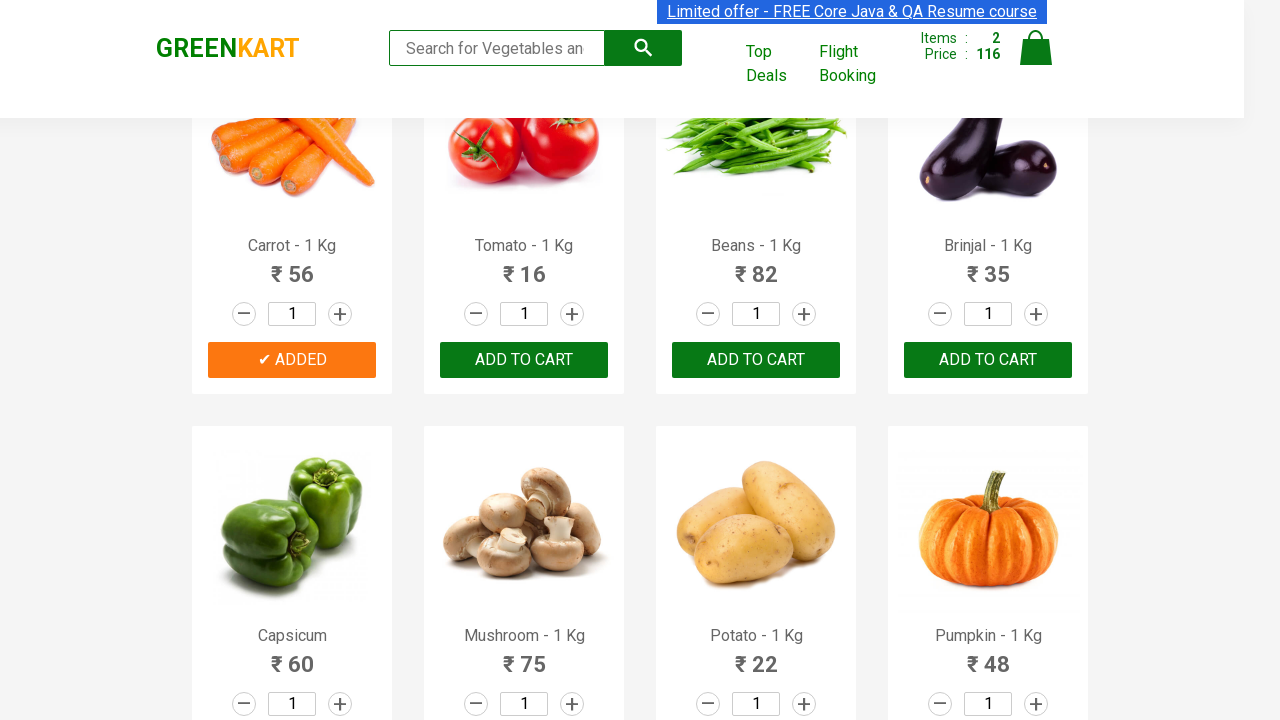

Retrieved text content from product element 6
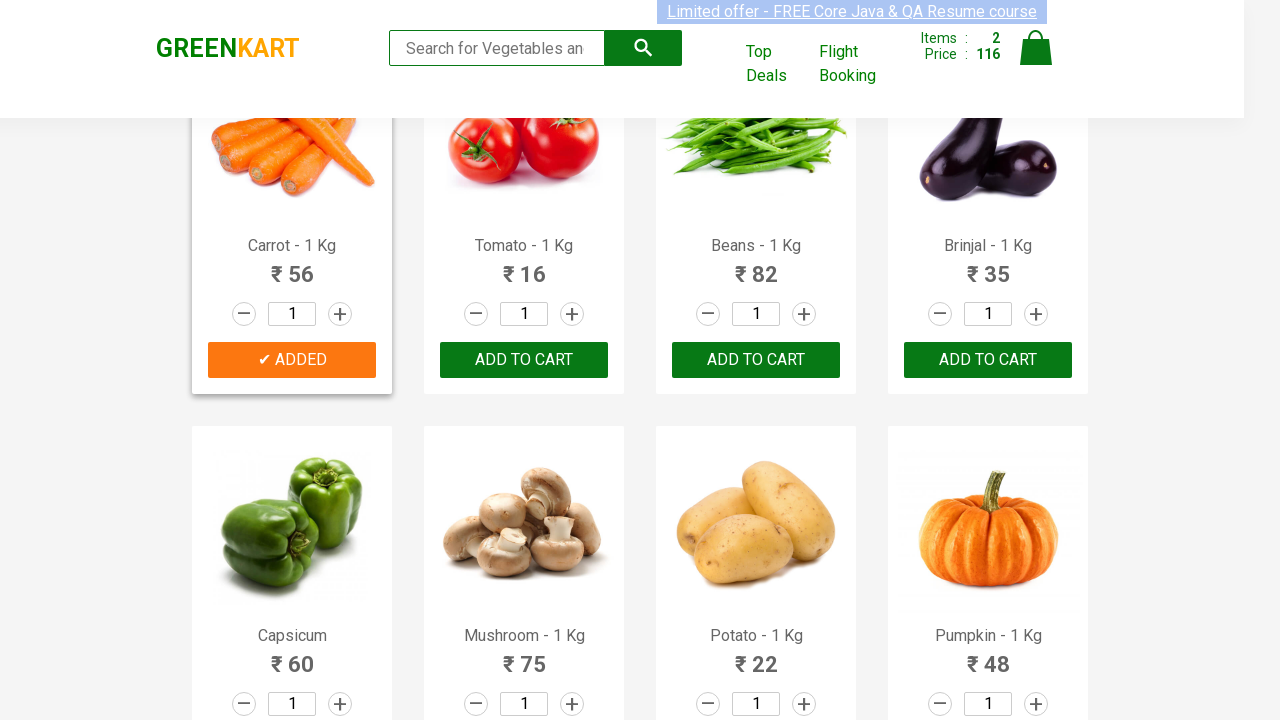

Retrieved text content from product element 7
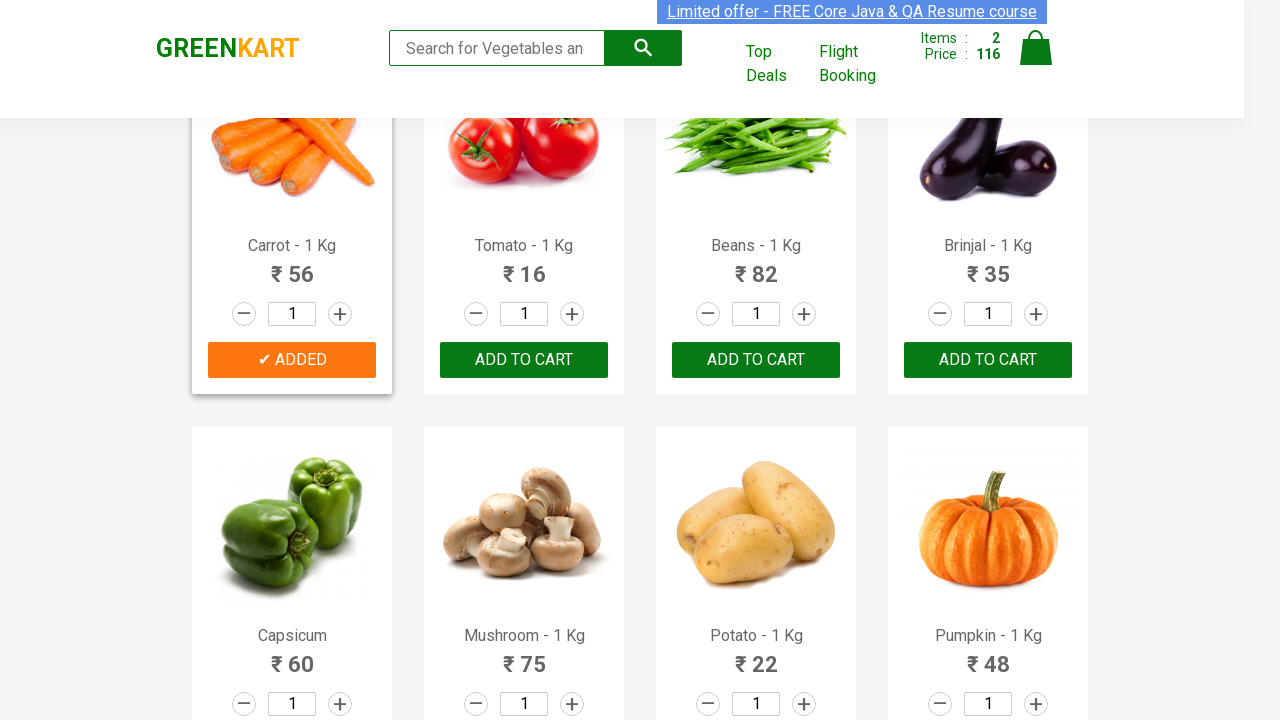

Clicked ADD TO CART button for Brinjal at (524, 360) on button:text('ADD TO CART') >> nth=7
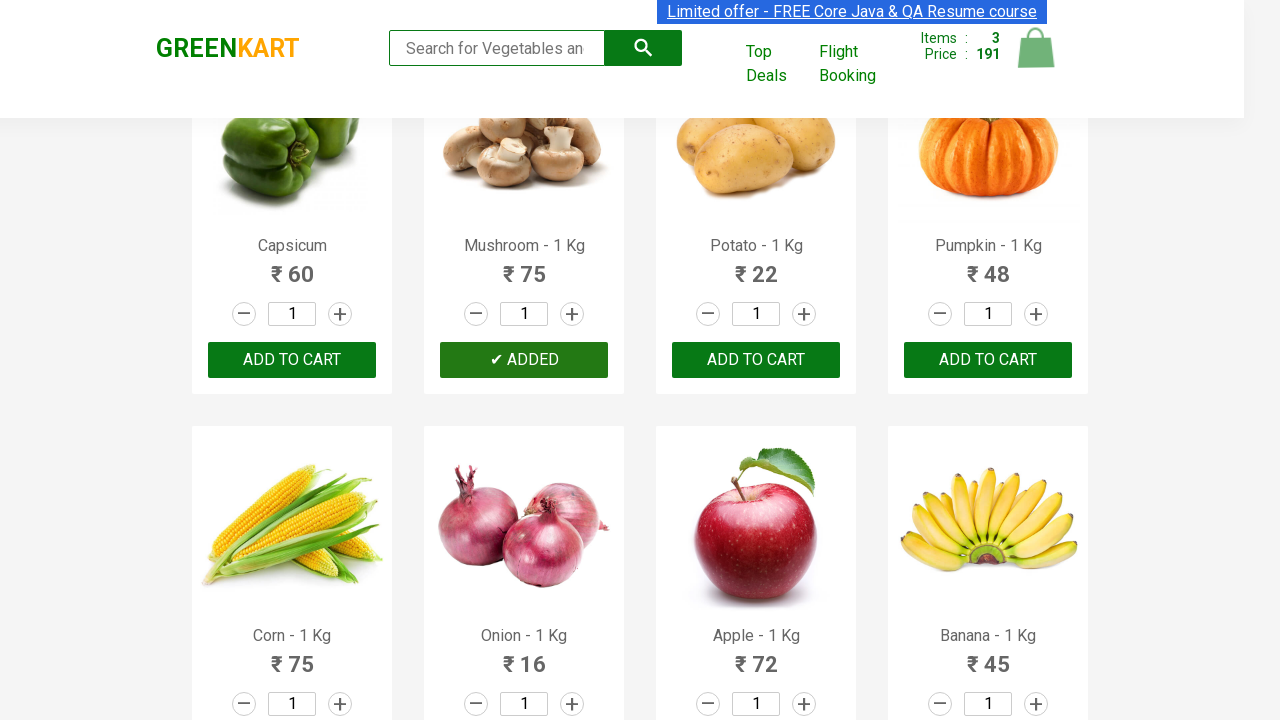

Clicked cart icon to view shopping cart at (1036, 48) on a.cart-icon img
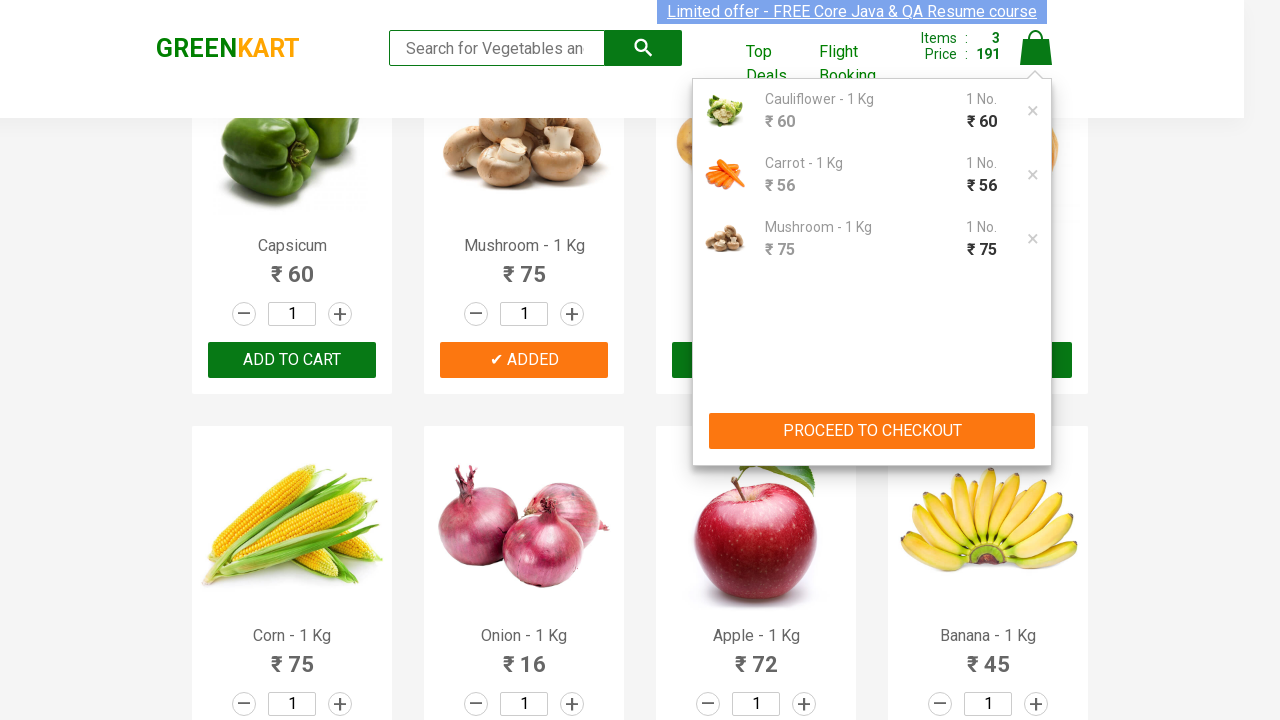

Clicked PROCEED TO CHECKOUT button to proceed with order at (872, 431) on button:has-text('PROCEED TO CHECKOUT')
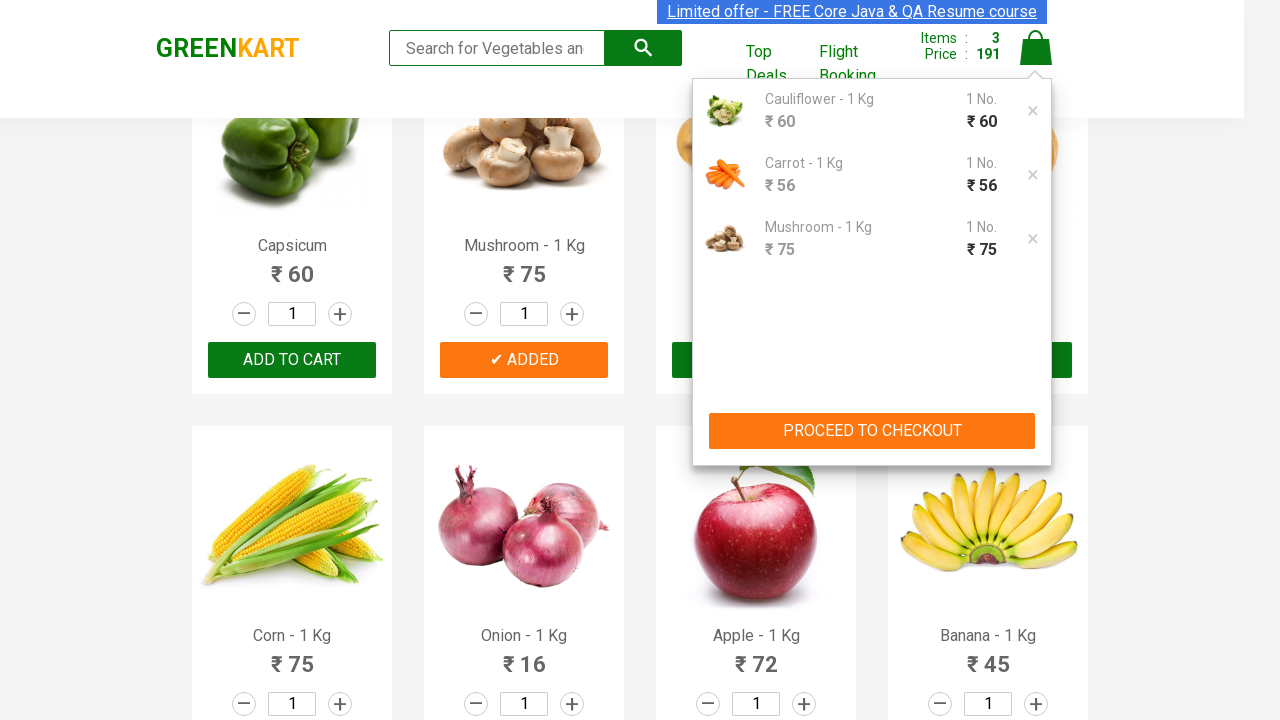

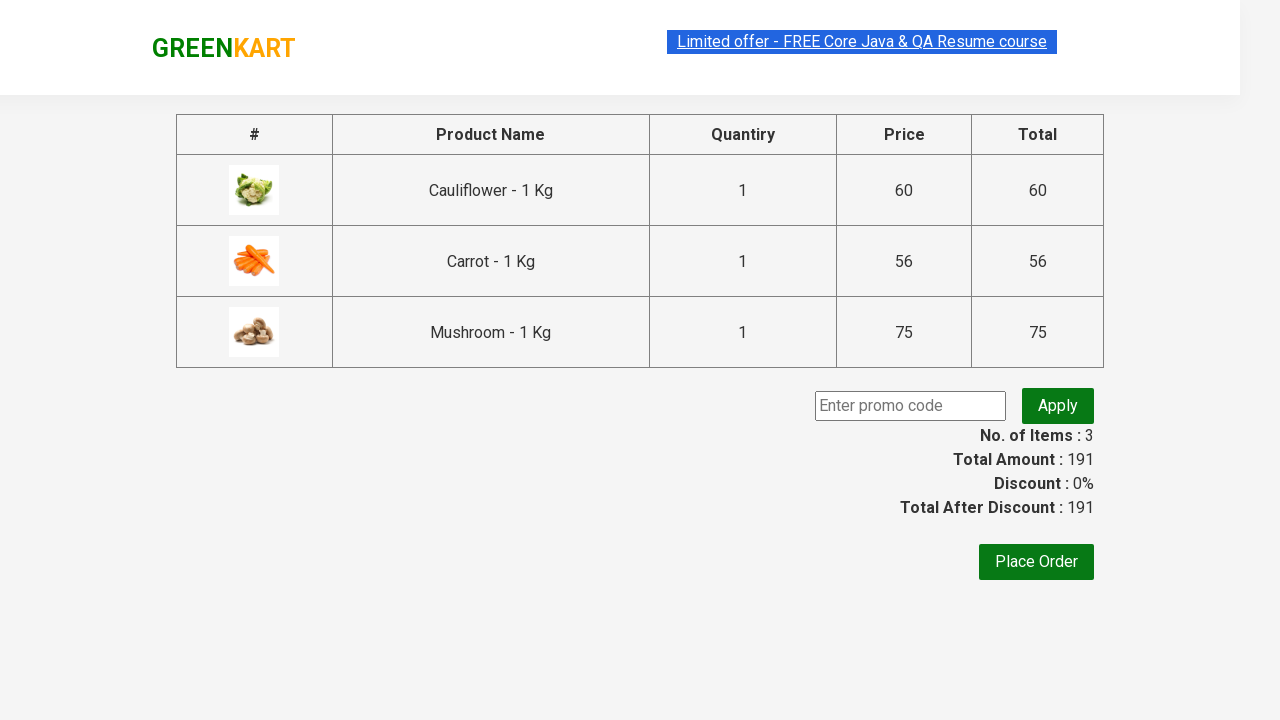